Navigates to a page, finds and clicks a link with a calculated text value, fills out a registration form with personal details, and submits it

Starting URL: http://suninjuly.github.io/find_link_text

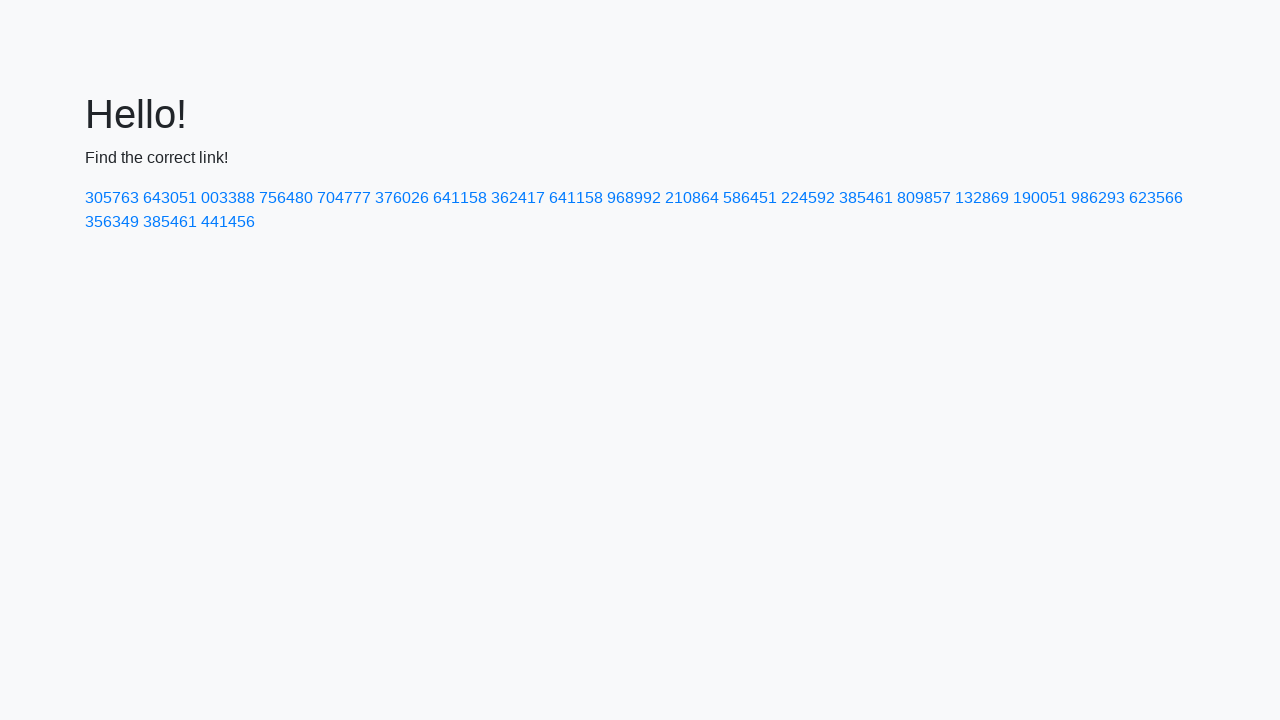

Clicked link with calculated text value '224592' at (808, 198) on a:has-text('224592')
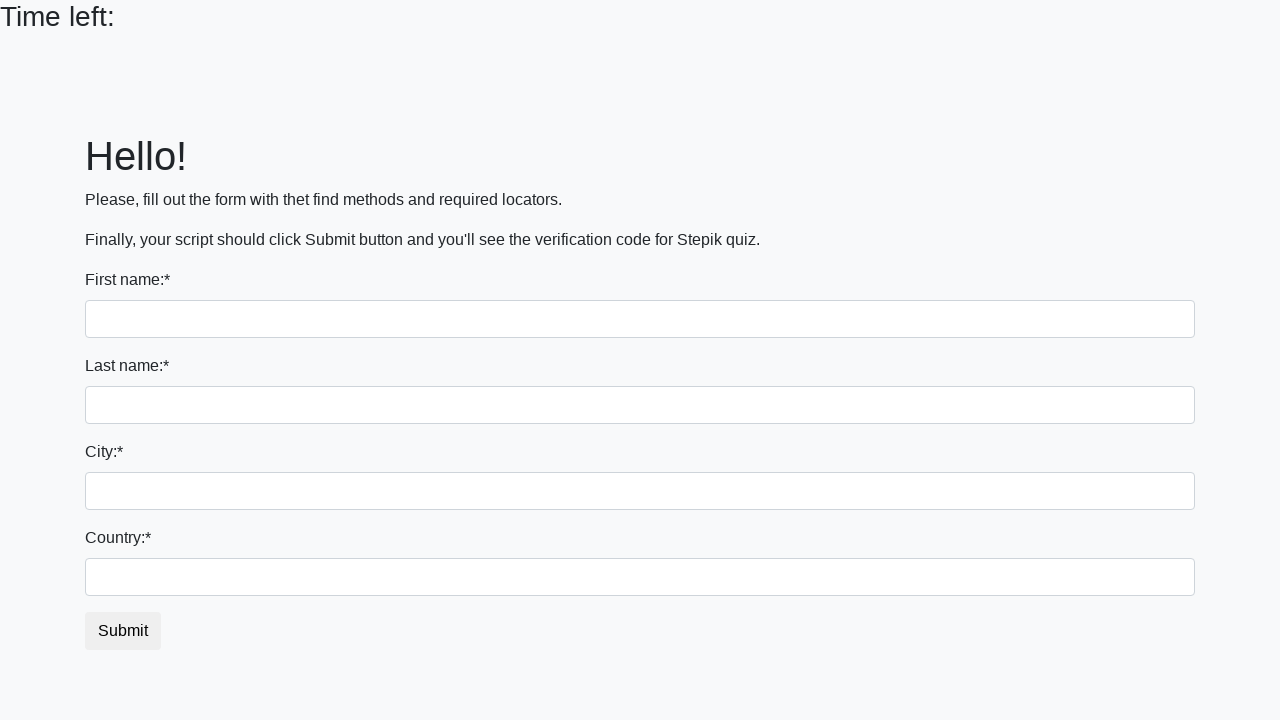

Filled first name field with 'Ivan' on //form//div[1]//input
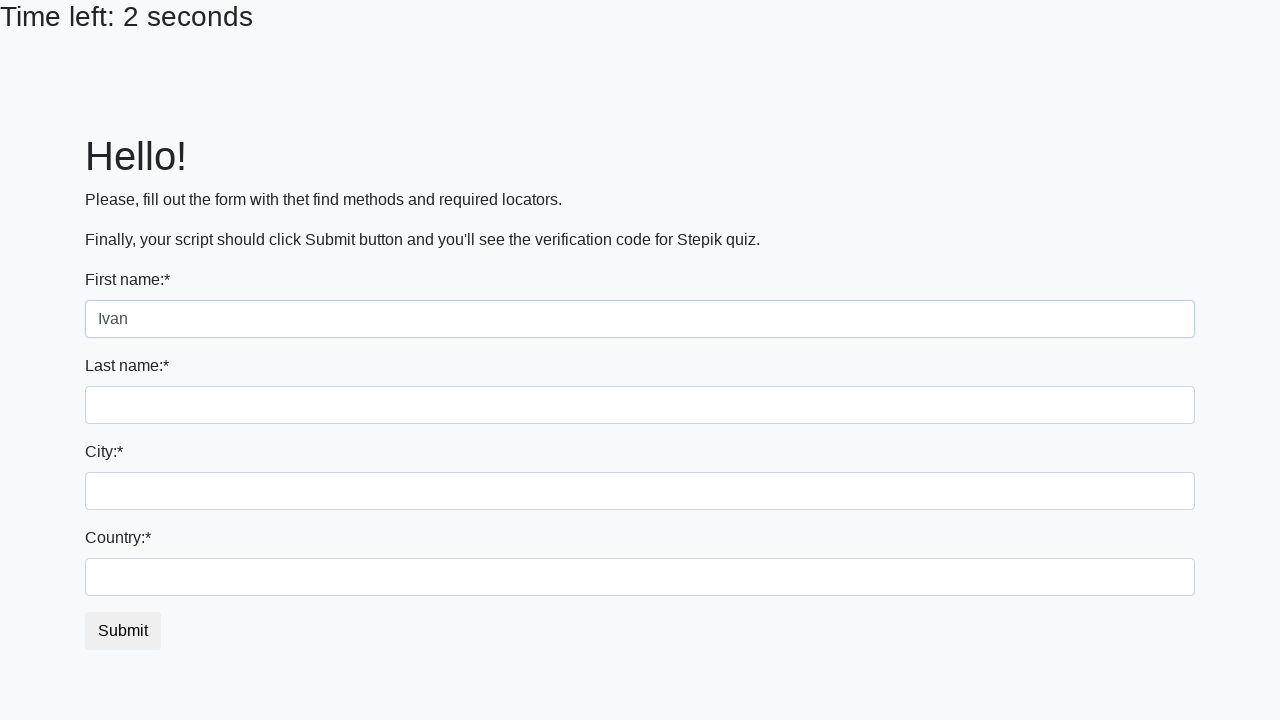

Filled last name field with 'Petrov' on //form//div[2]//input
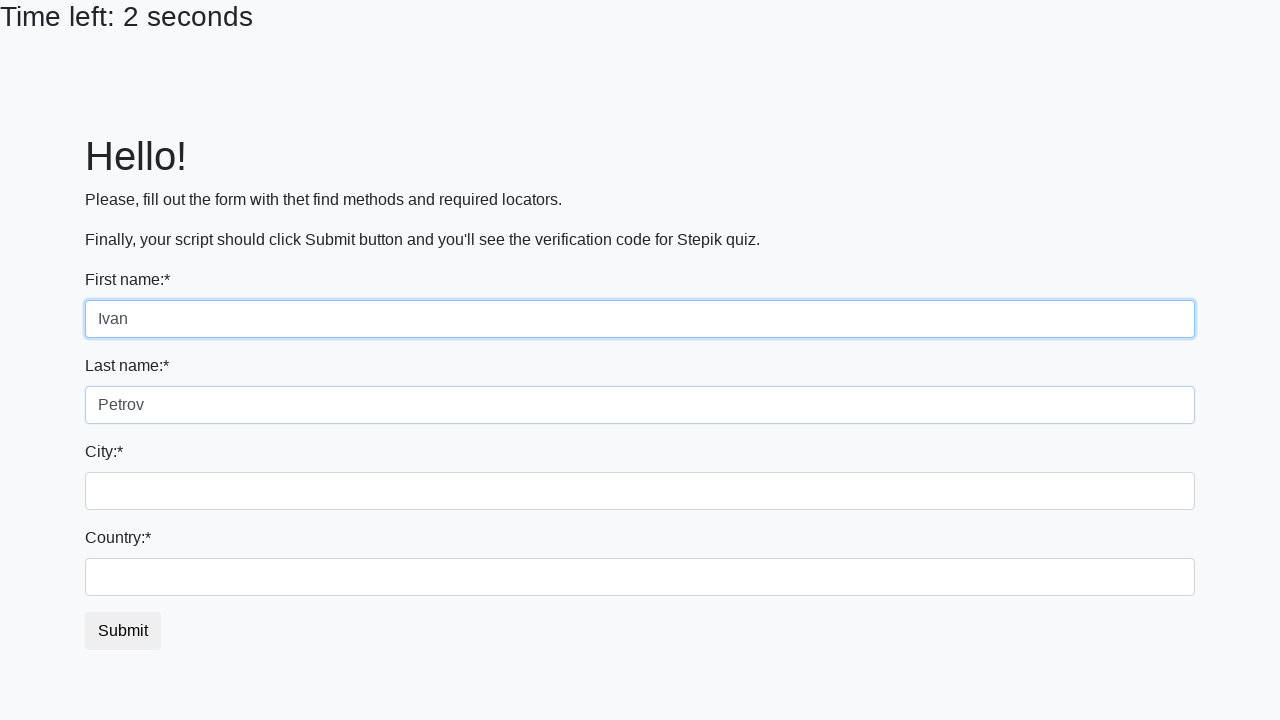

Filled city field with 'Smolensk' on //form//div[3]//input
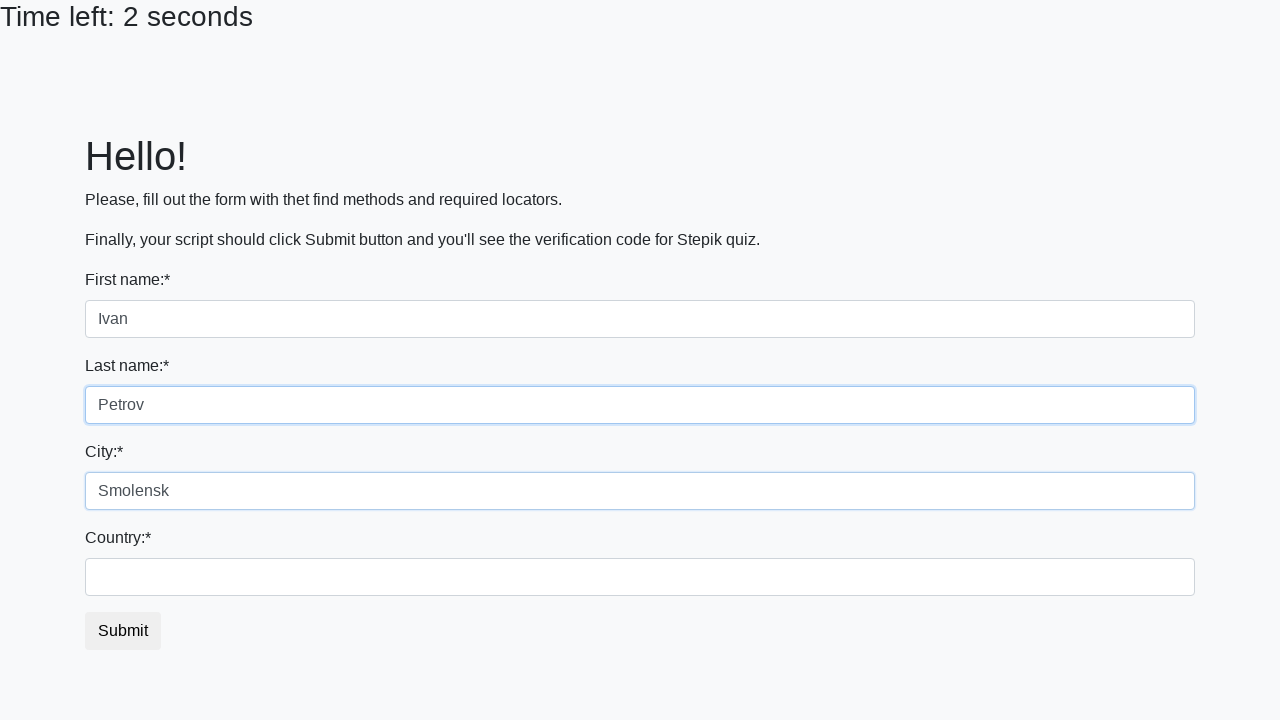

Filled country field with 'Russia' on //form//div[4]//input
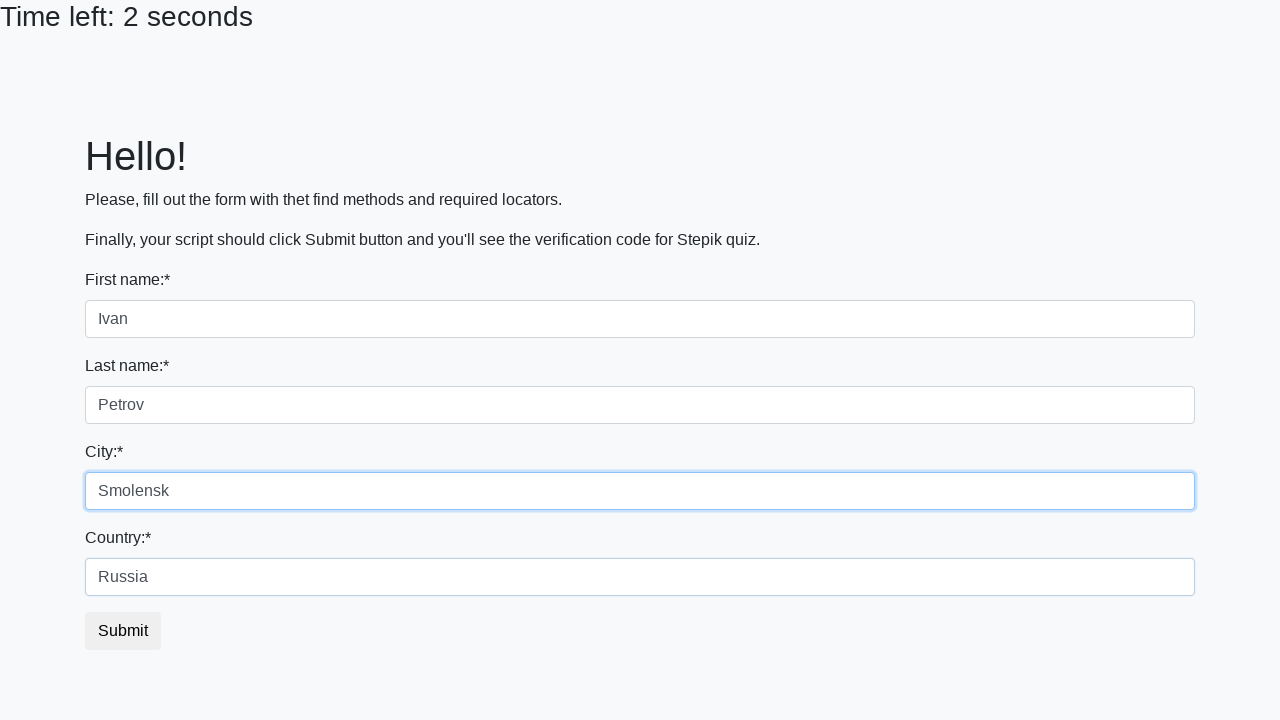

Clicked form submit button at (123, 631) on xpath=//form//button
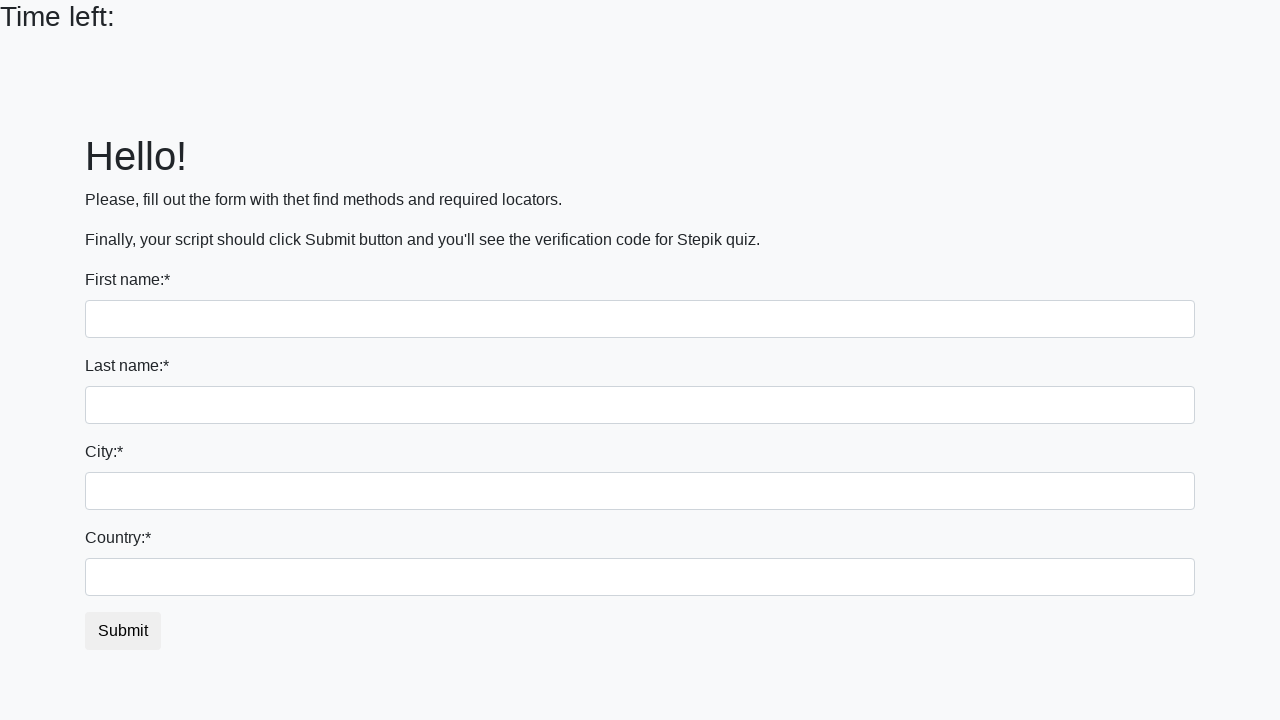

Set up alert dialog handler to accept dialogs
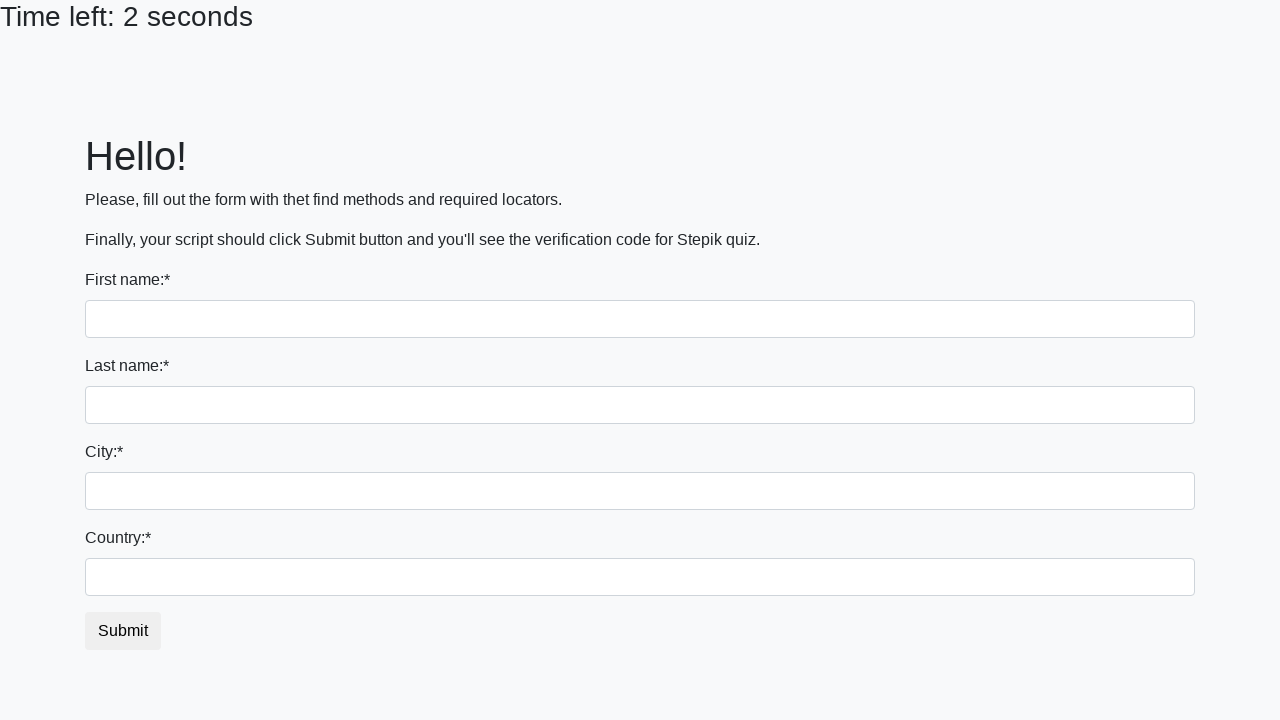

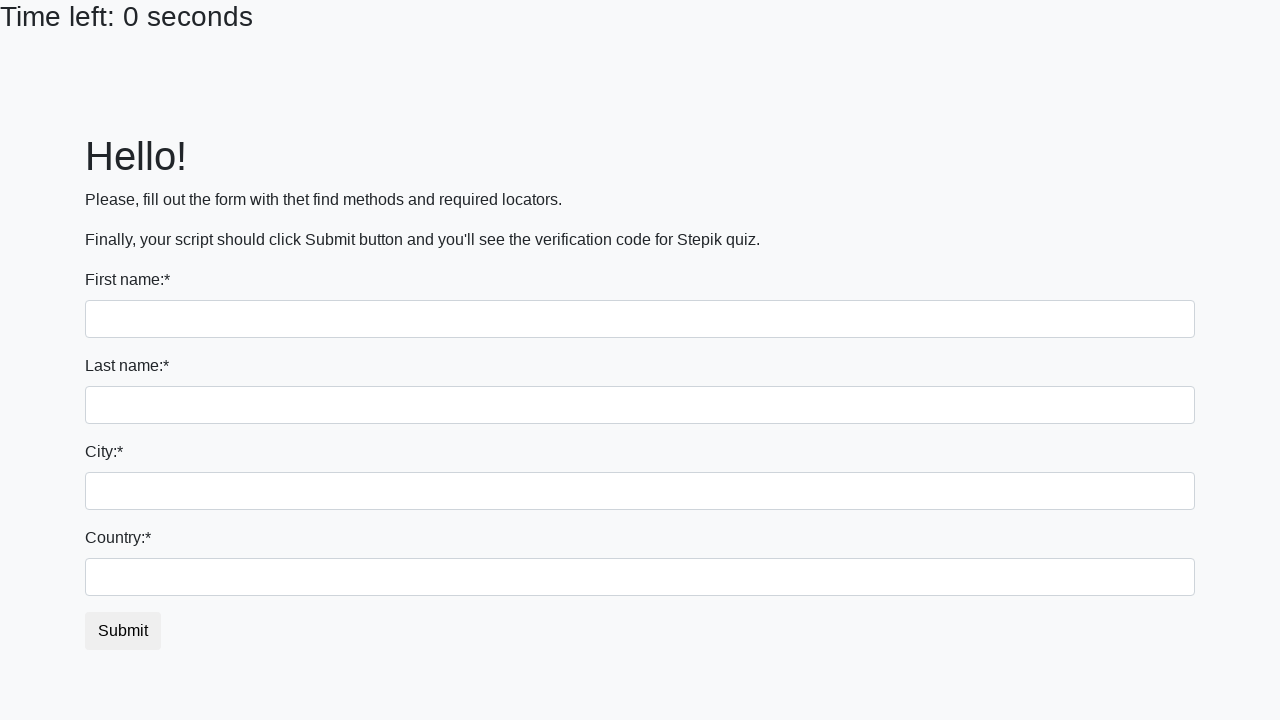